Tests navigation to GitHub page with network state changes between online and offline modes

Starting URL: https://github.com/SeleniumHQ/selenium/blob/master/java/CHANGELOG

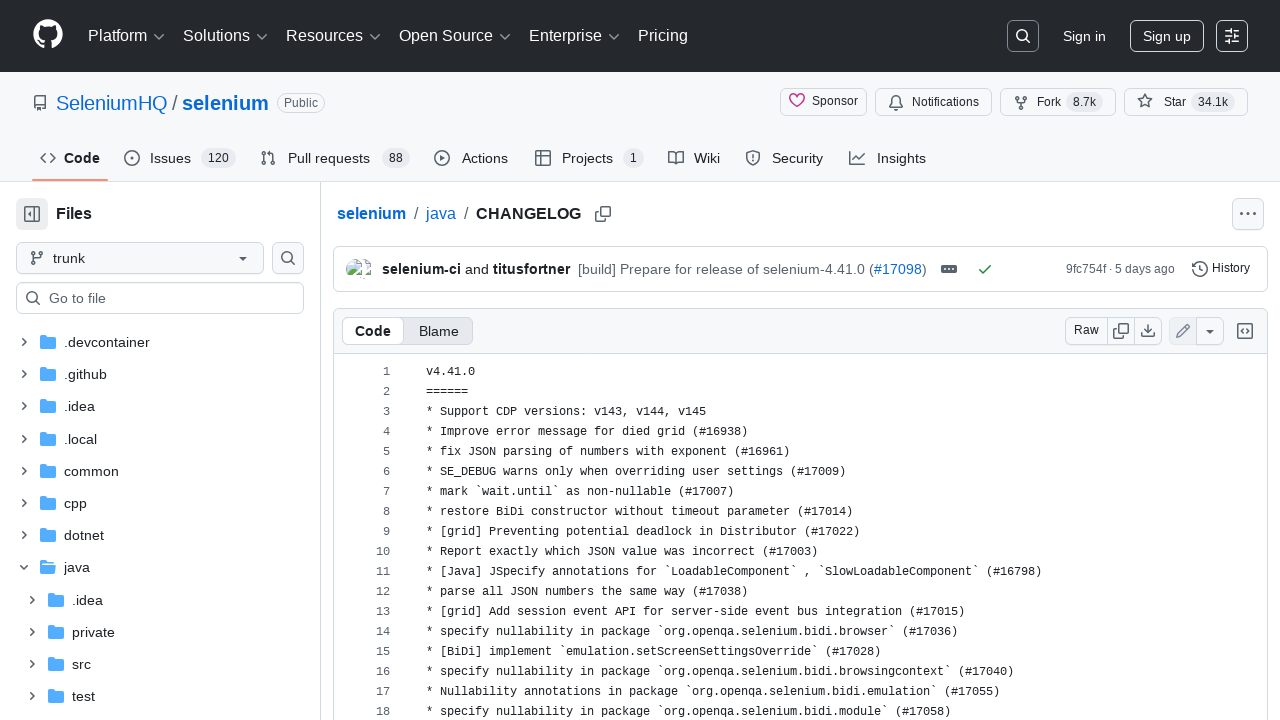

Waited for network to reach idle state in online mode
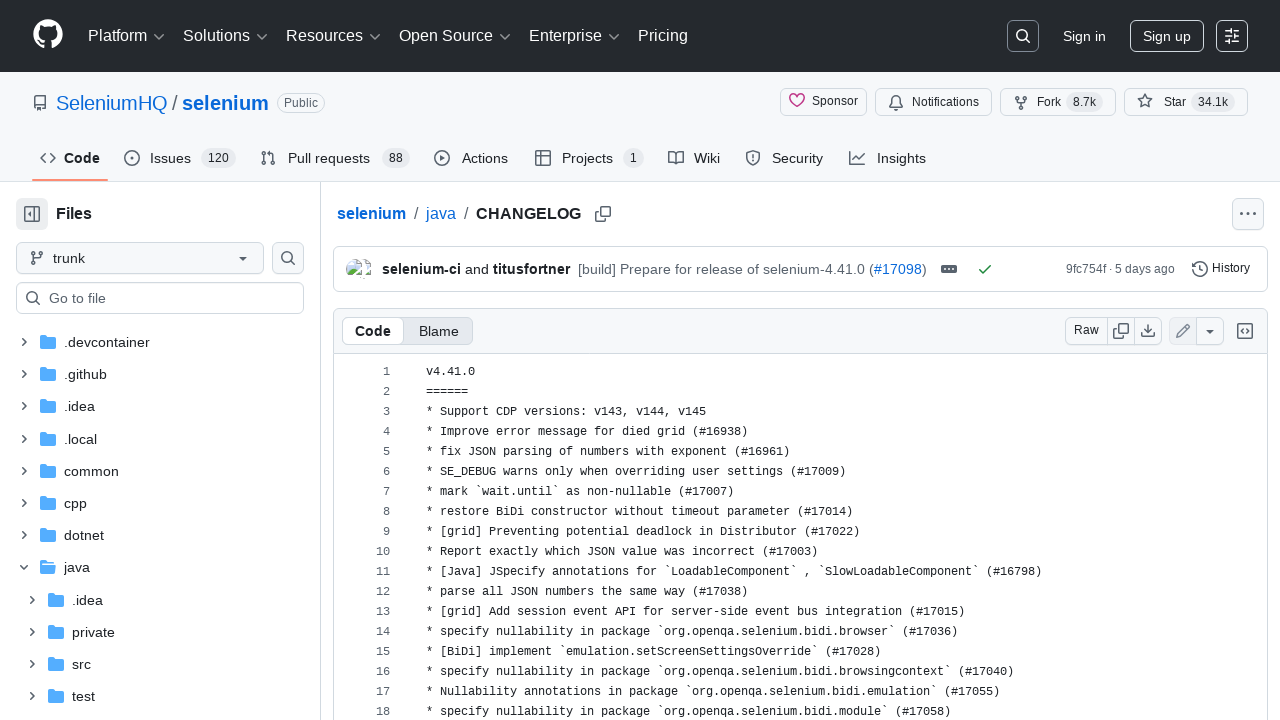

Navigated to GitHub Selenium CHANGELOG page
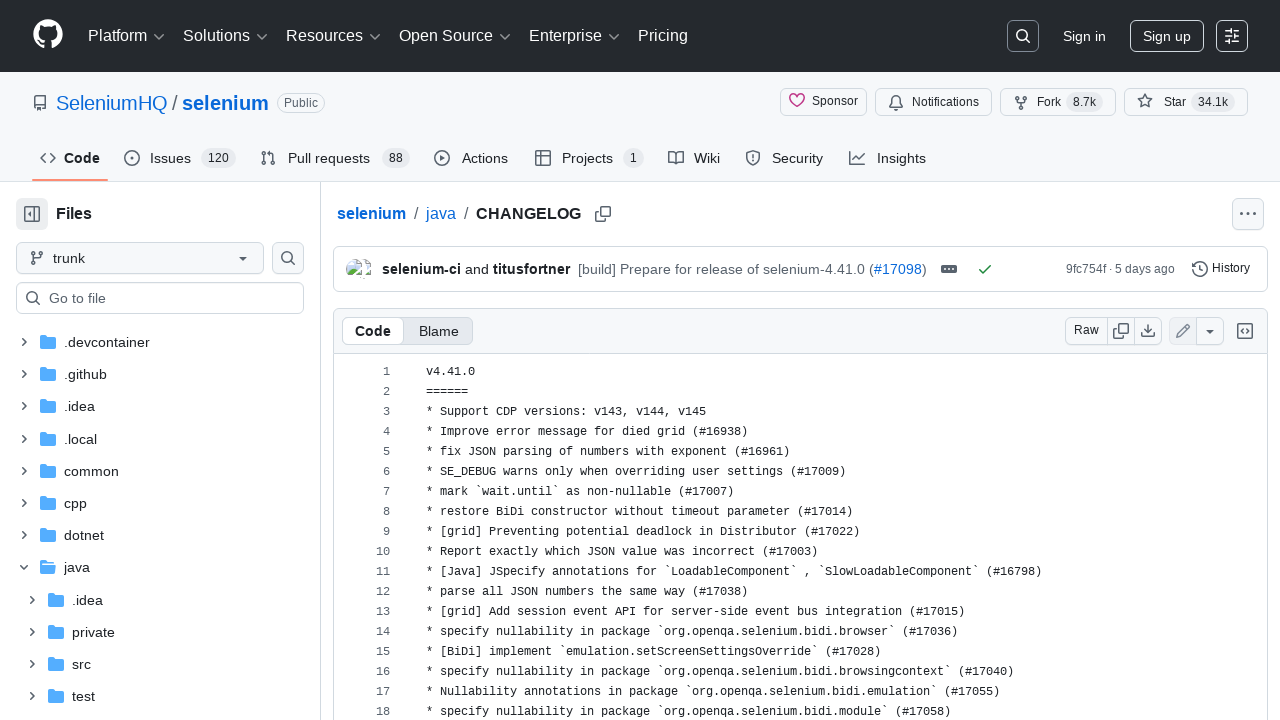

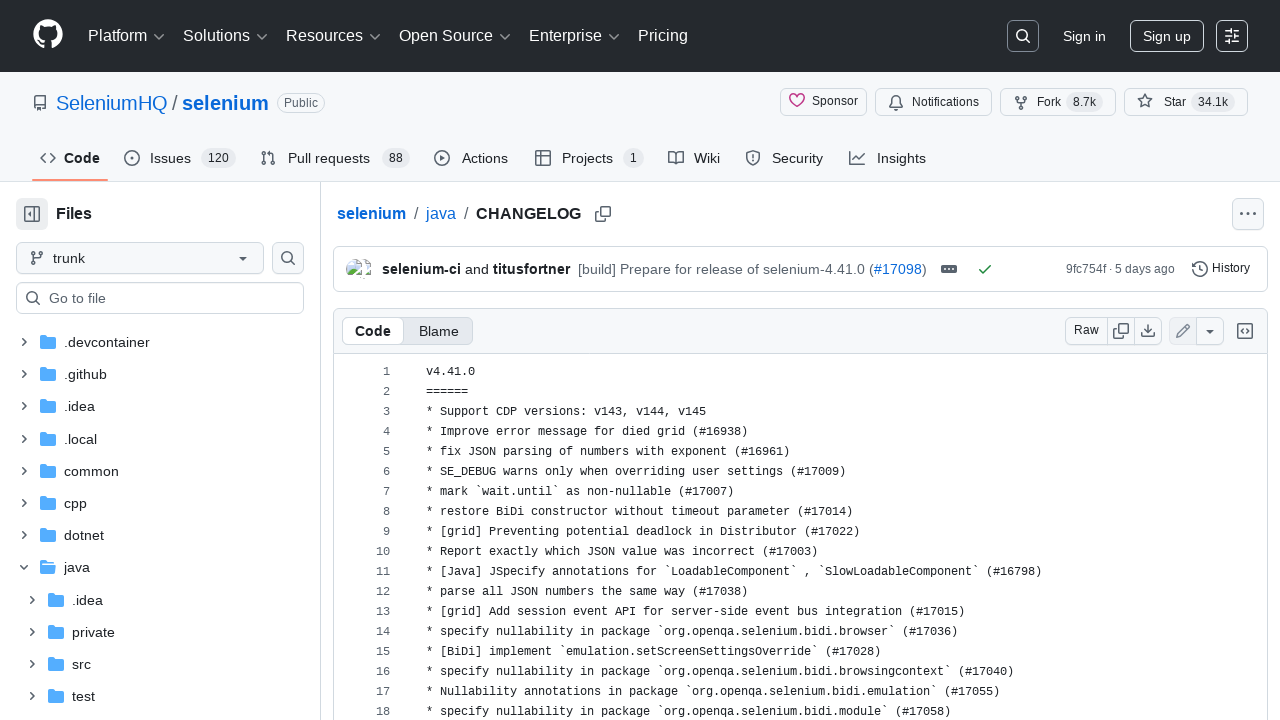